Tests autocomplete functionality by typing partial text and using keyboard navigation to select a specific country from the dropdown suggestions

Starting URL: https://www.rahulshettyacademy.com/AutomationPractice/

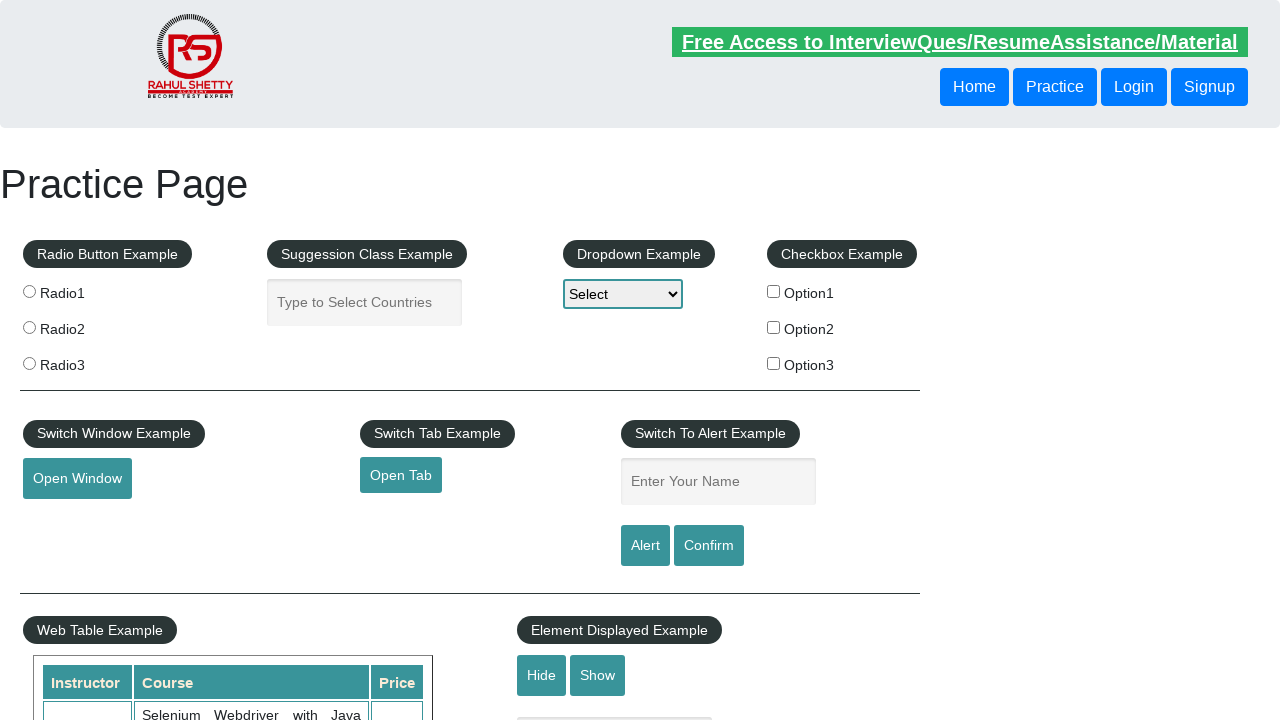

Typed 'UNI' in autocomplete field to trigger suggestions on #autocomplete
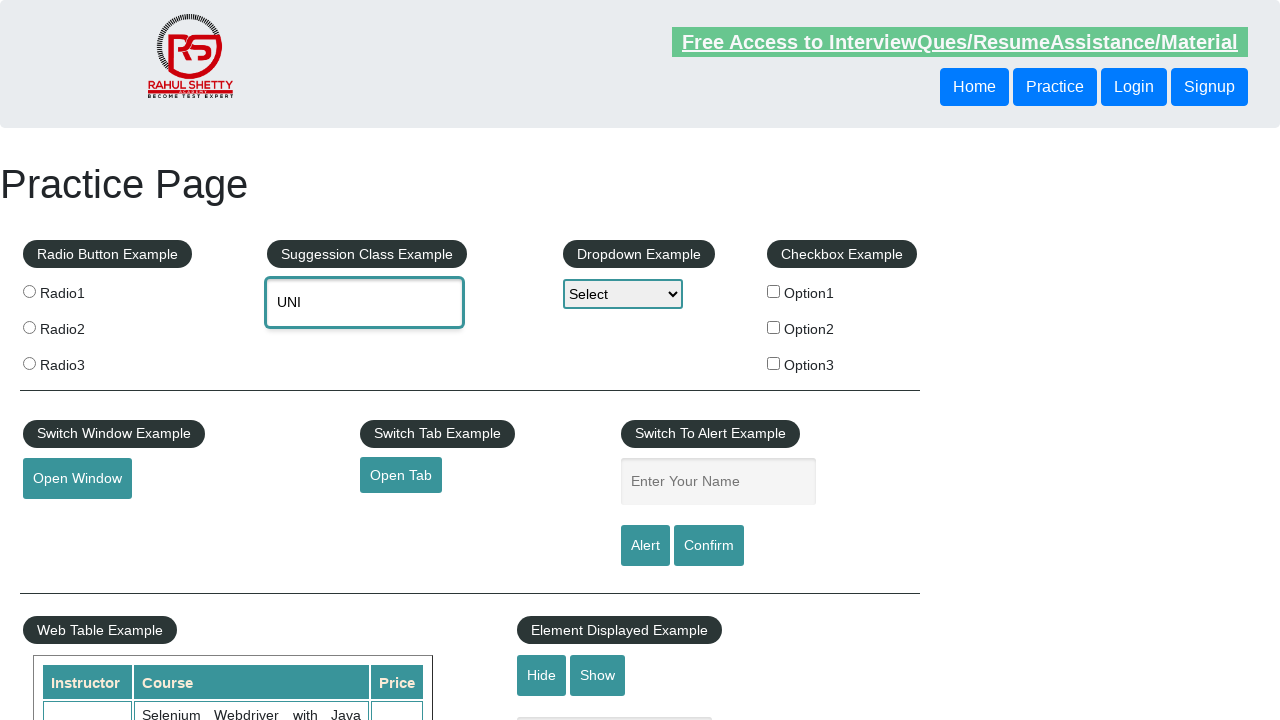

Waited for dropdown suggestions to appear
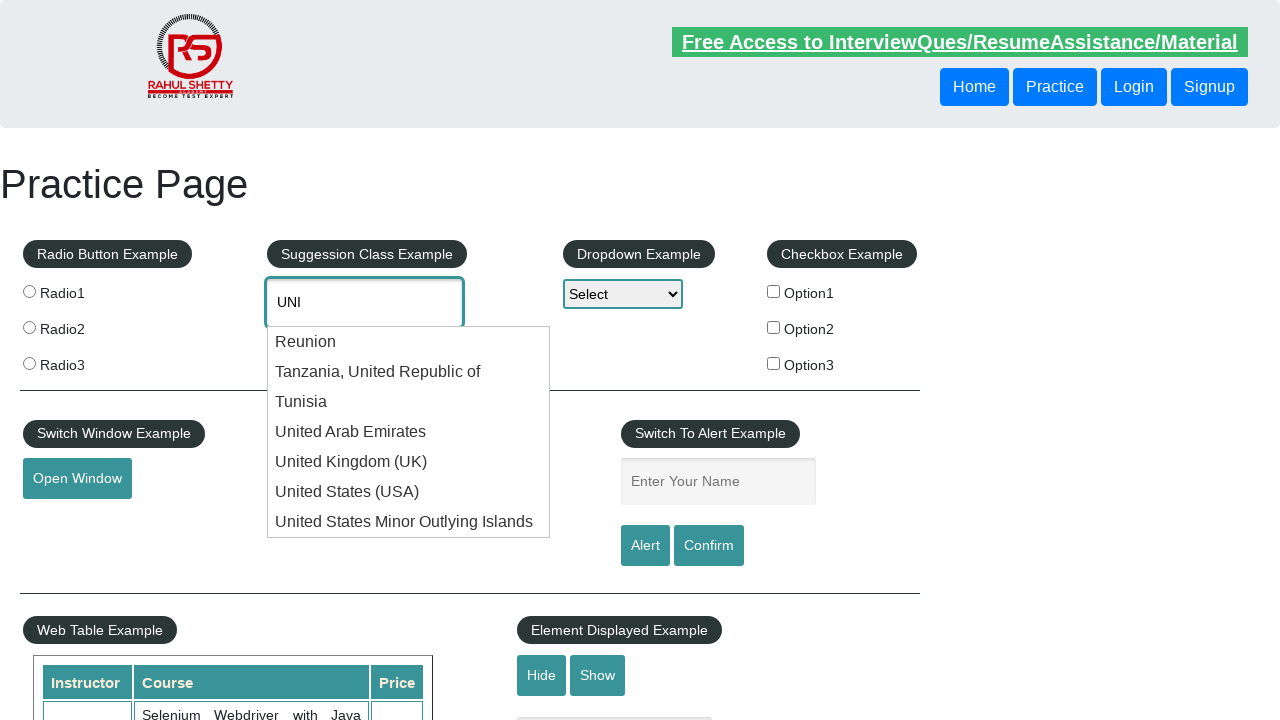

Pressed ArrowDown to navigate to next dropdown option on #autocomplete
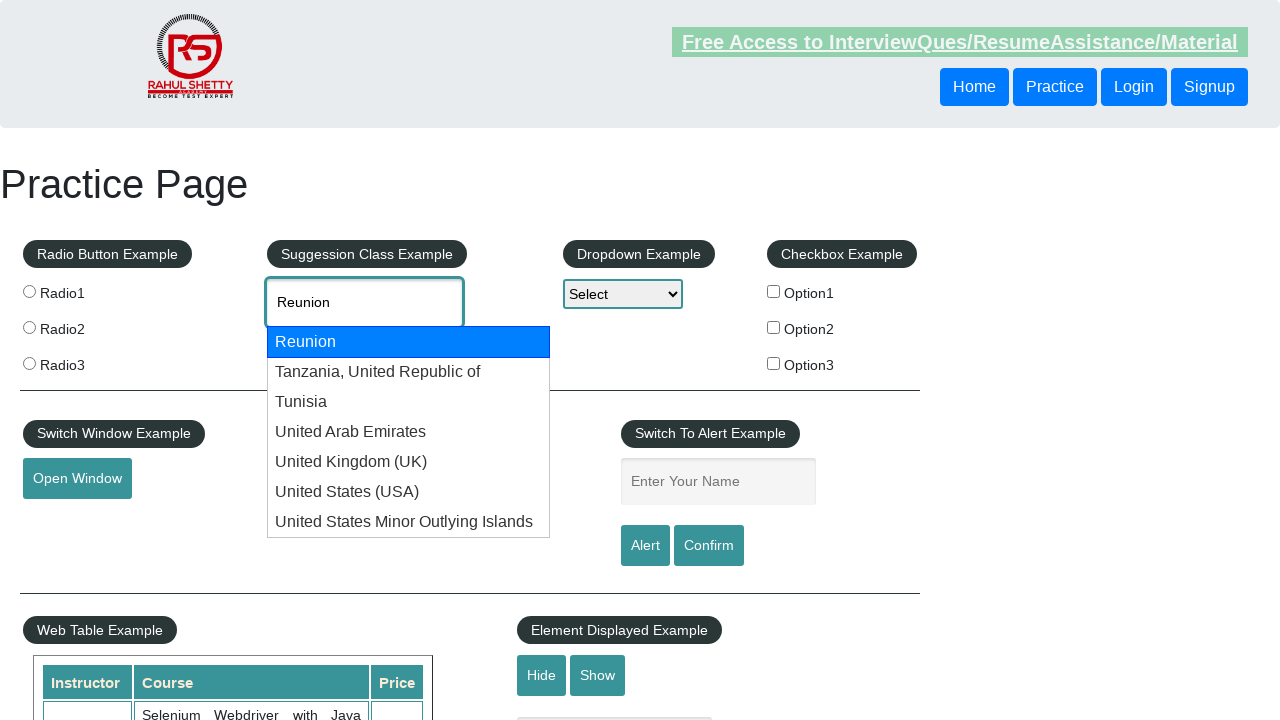

Retrieved current autocomplete value: 'Reunion'
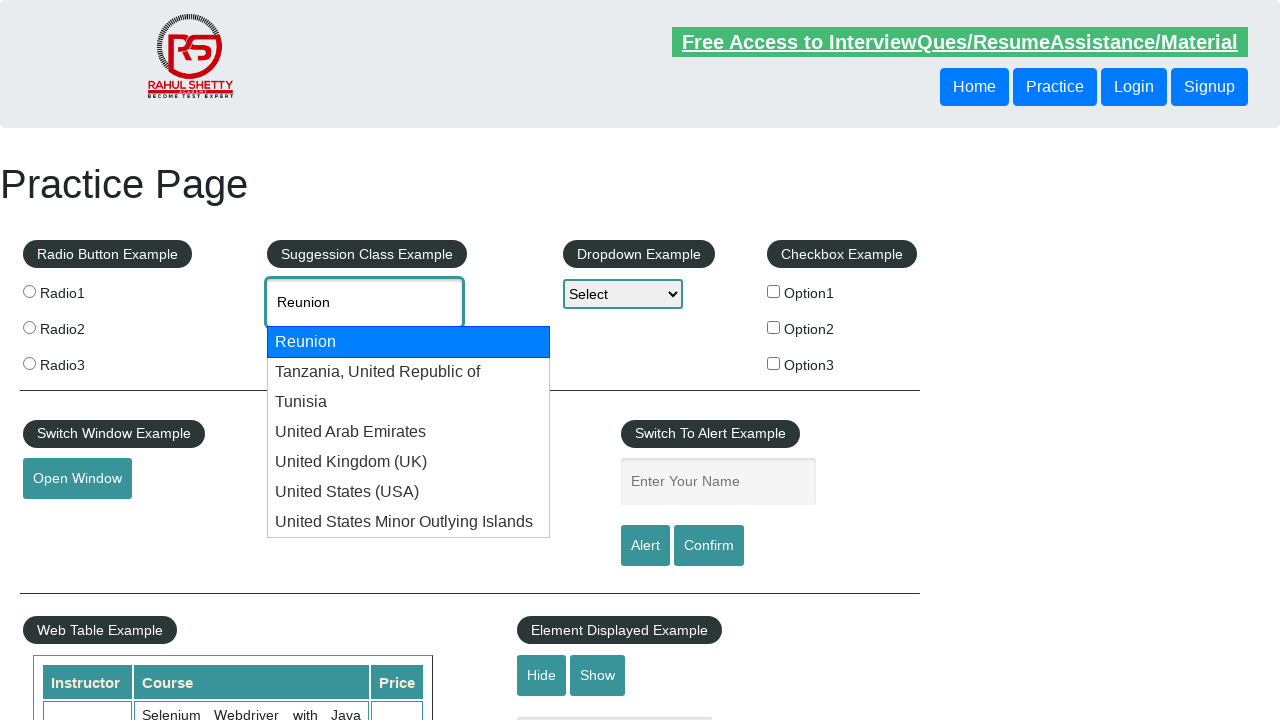

Pressed ArrowDown to navigate to next dropdown option on #autocomplete
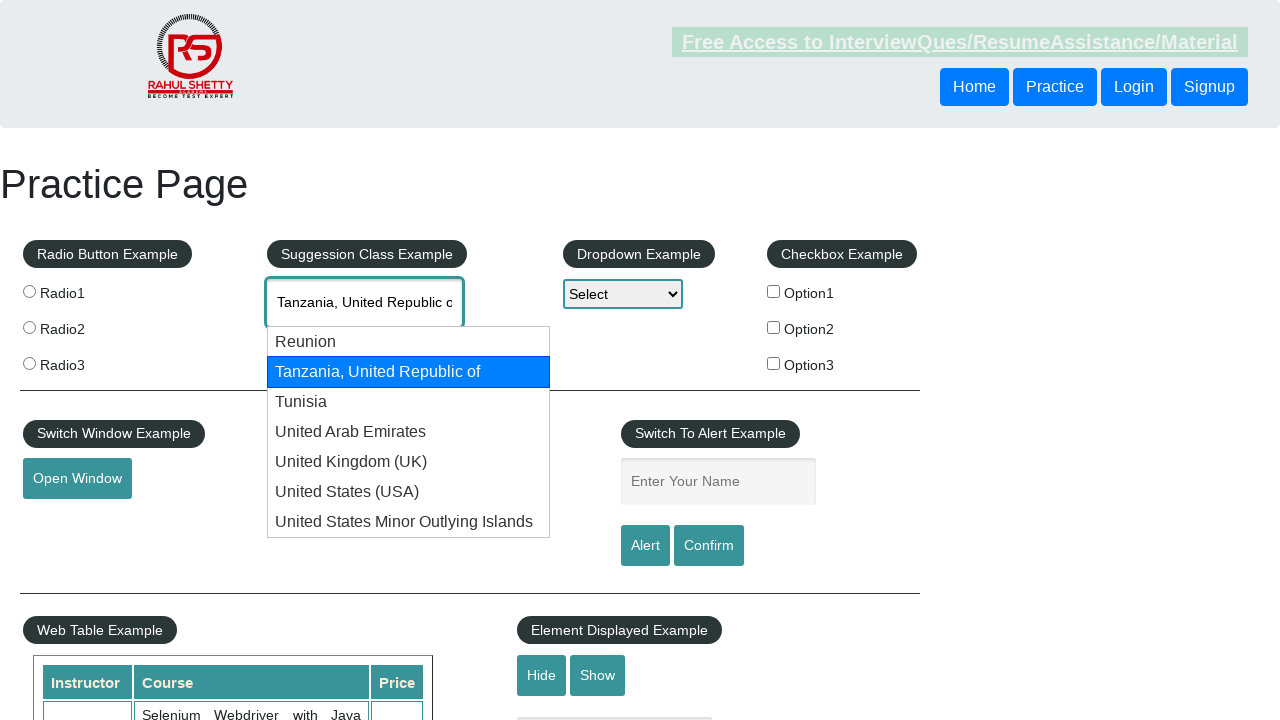

Retrieved current autocomplete value: 'Tanzania, United Republic of'
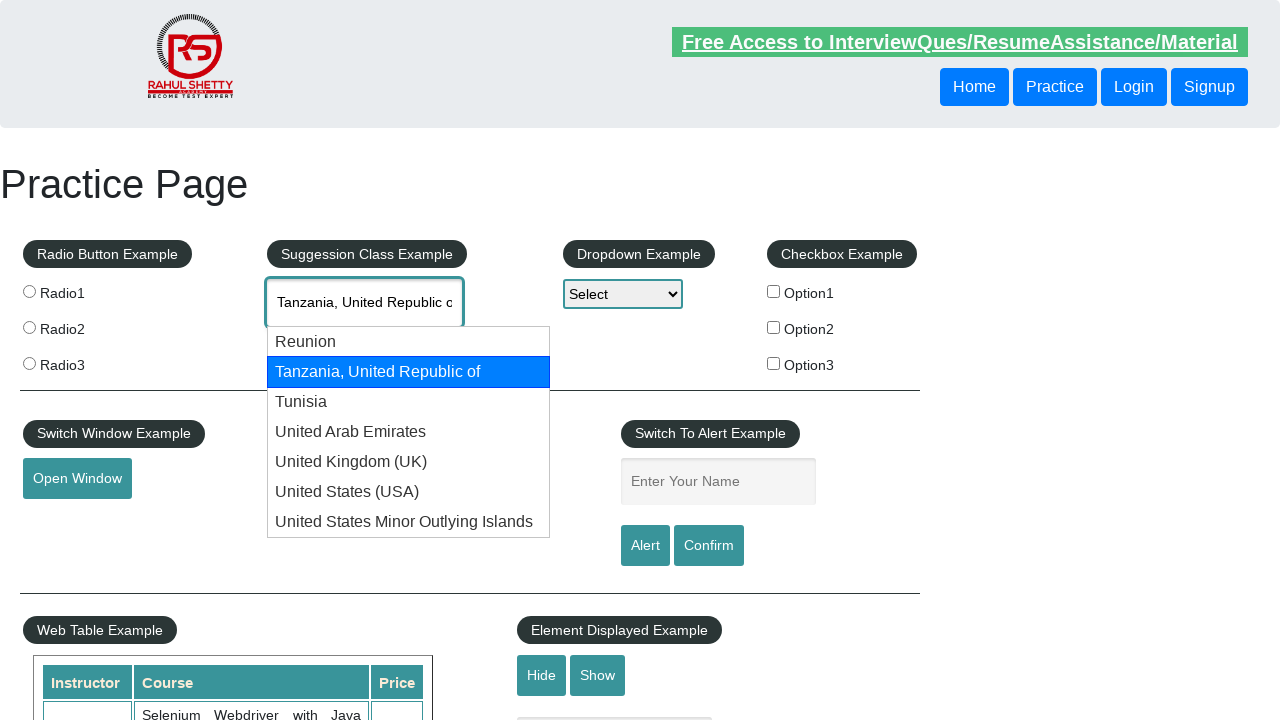

Pressed ArrowDown to navigate to next dropdown option on #autocomplete
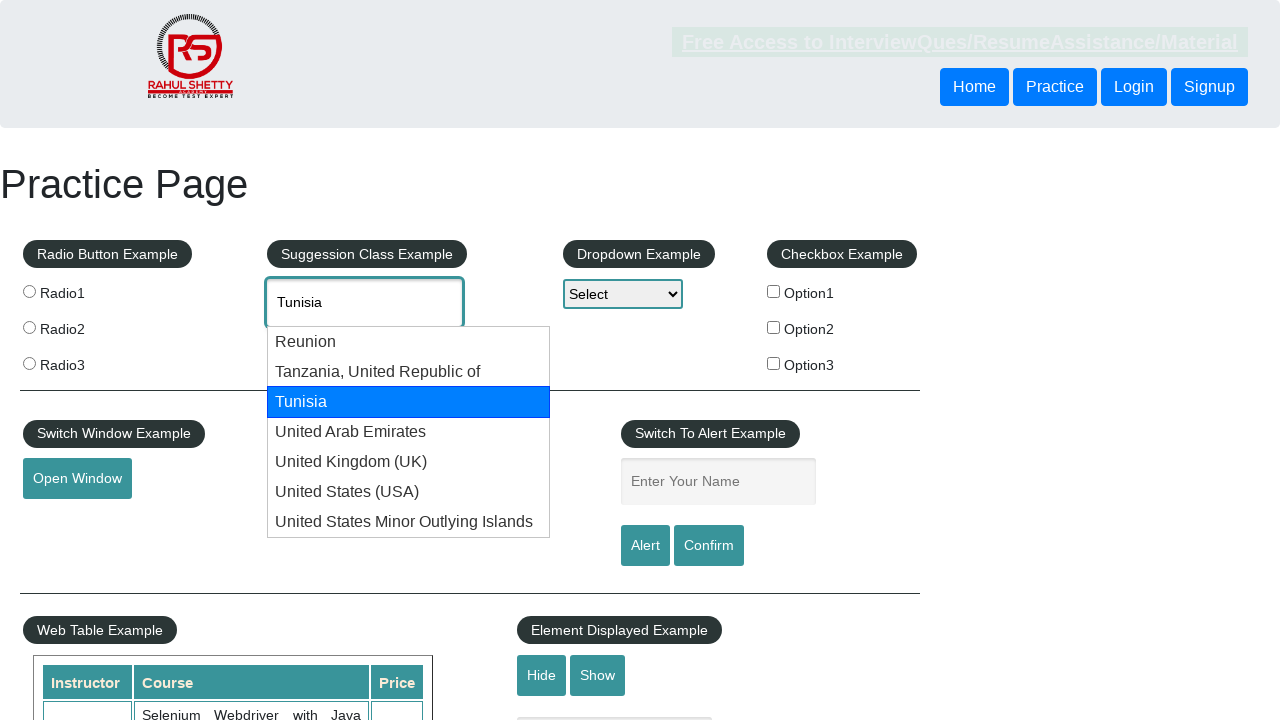

Retrieved current autocomplete value: 'Tunisia'
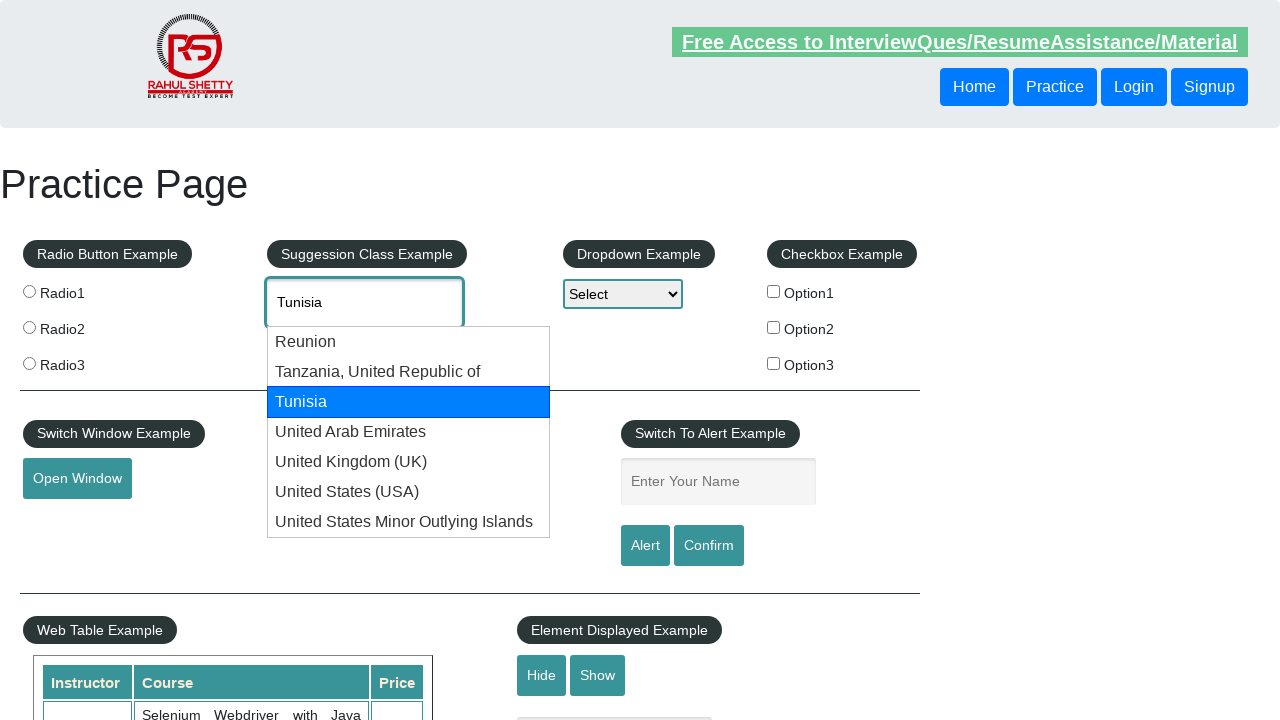

Pressed Enter to confirm Tunisia selection on #autocomplete
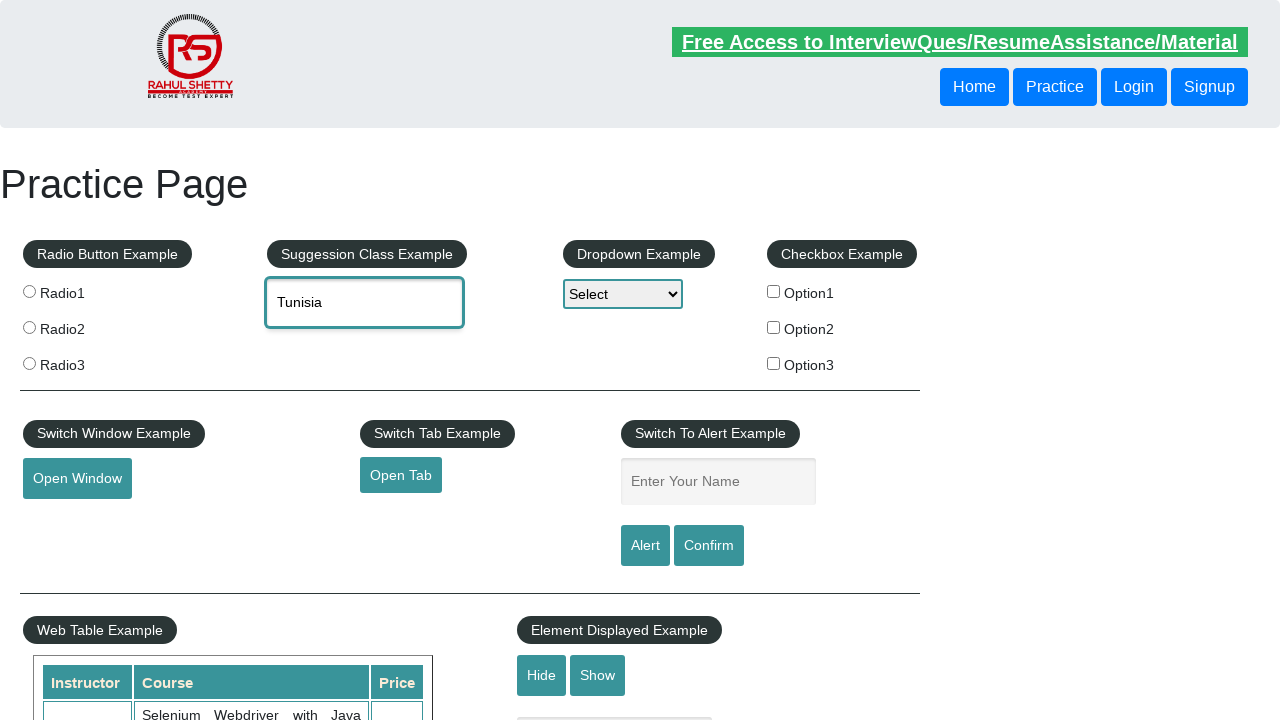

Verified that 'Tunisia' was correctly selected in autocomplete field
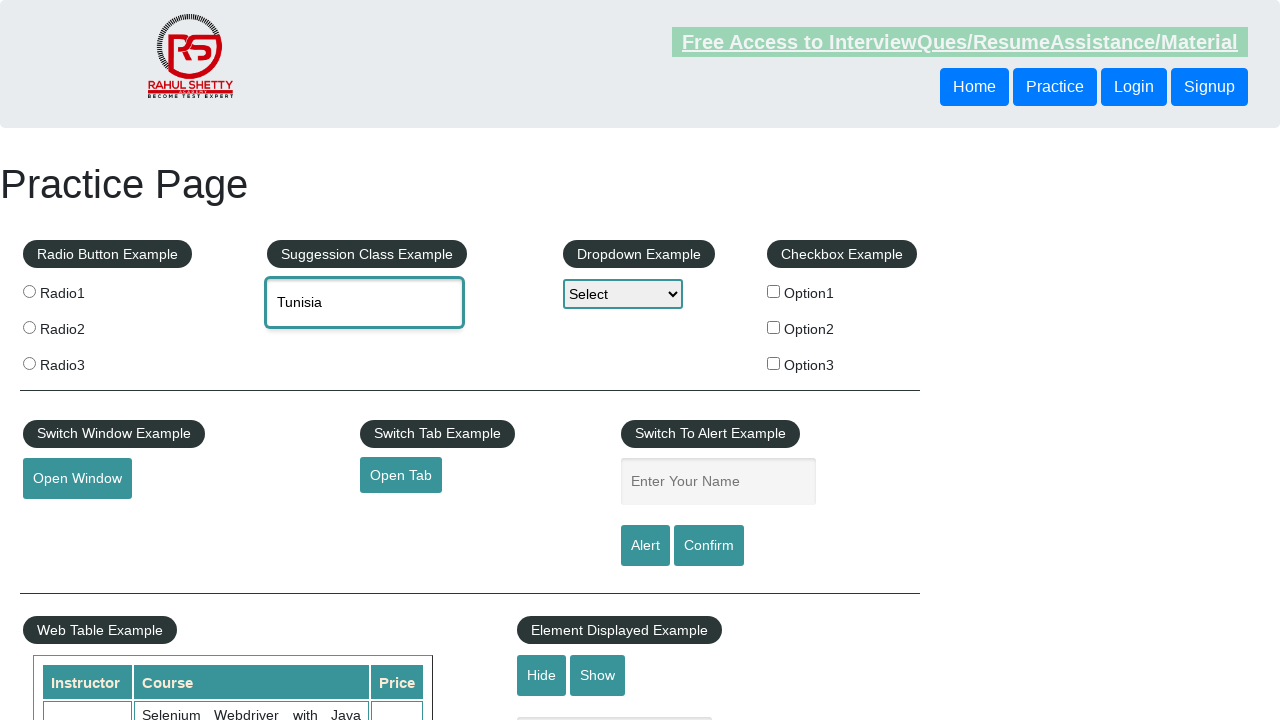

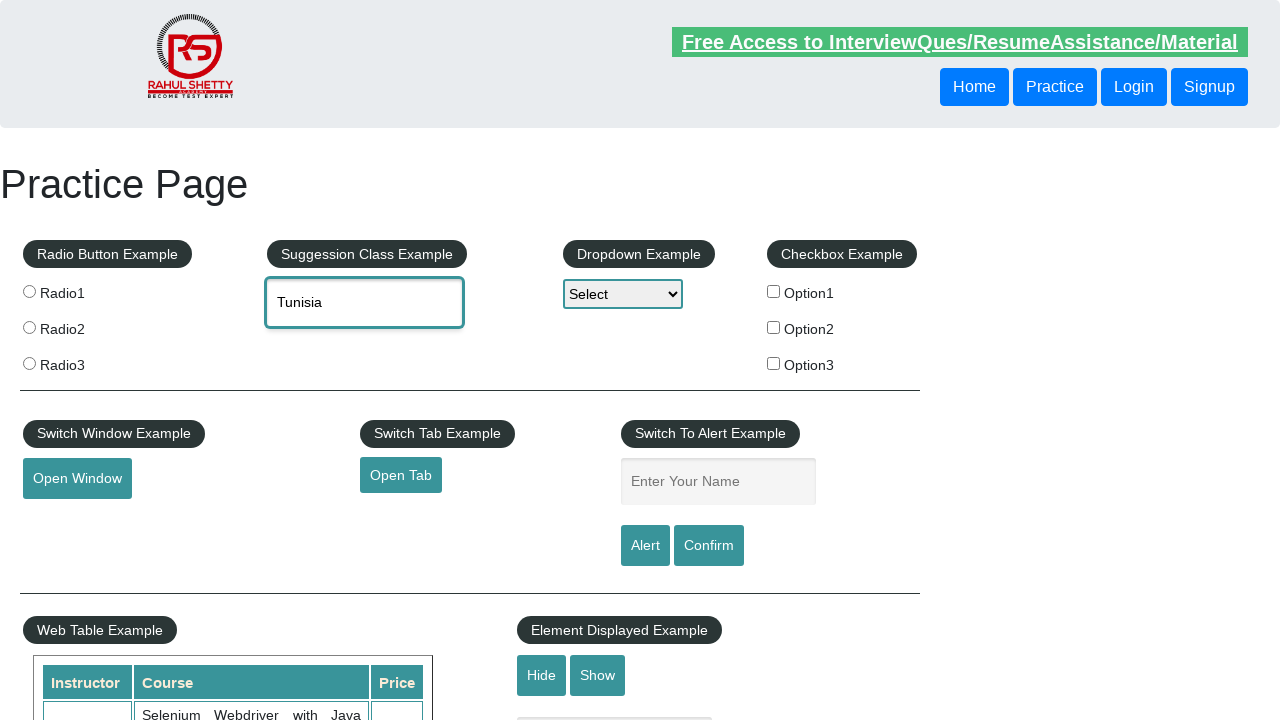